Tests file download functionality by navigating to a download page and clicking on a file link to initiate a download.

Starting URL: https://the-internet.herokuapp.com/download

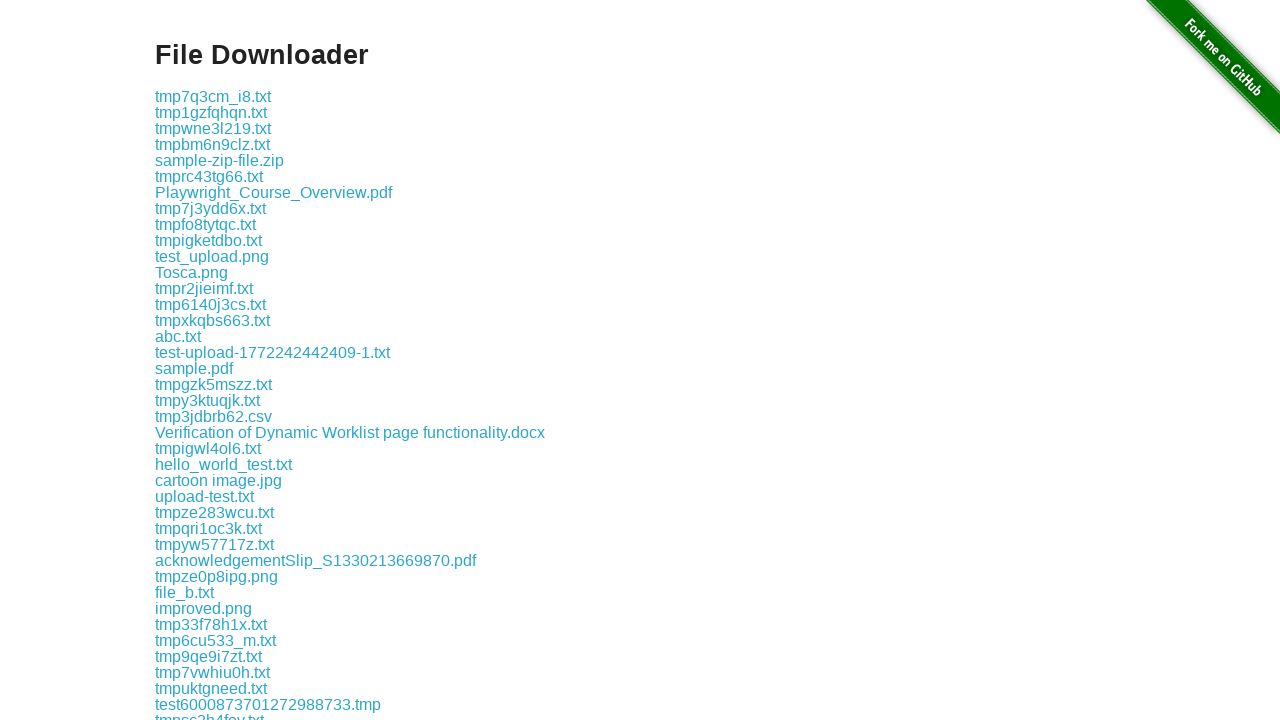

Navigated to download page
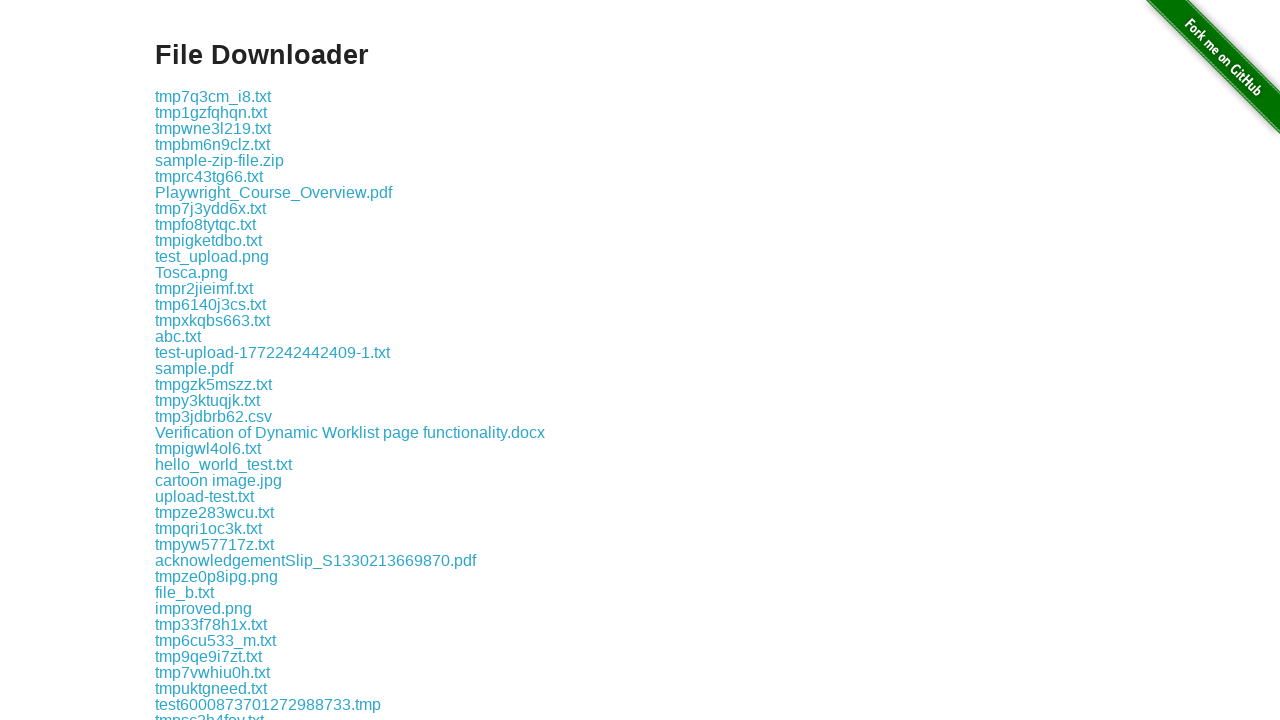

Clicked the 4th download link to initiate file download at (212, 144) on xpath=//*[@id='content']/div/a[4]
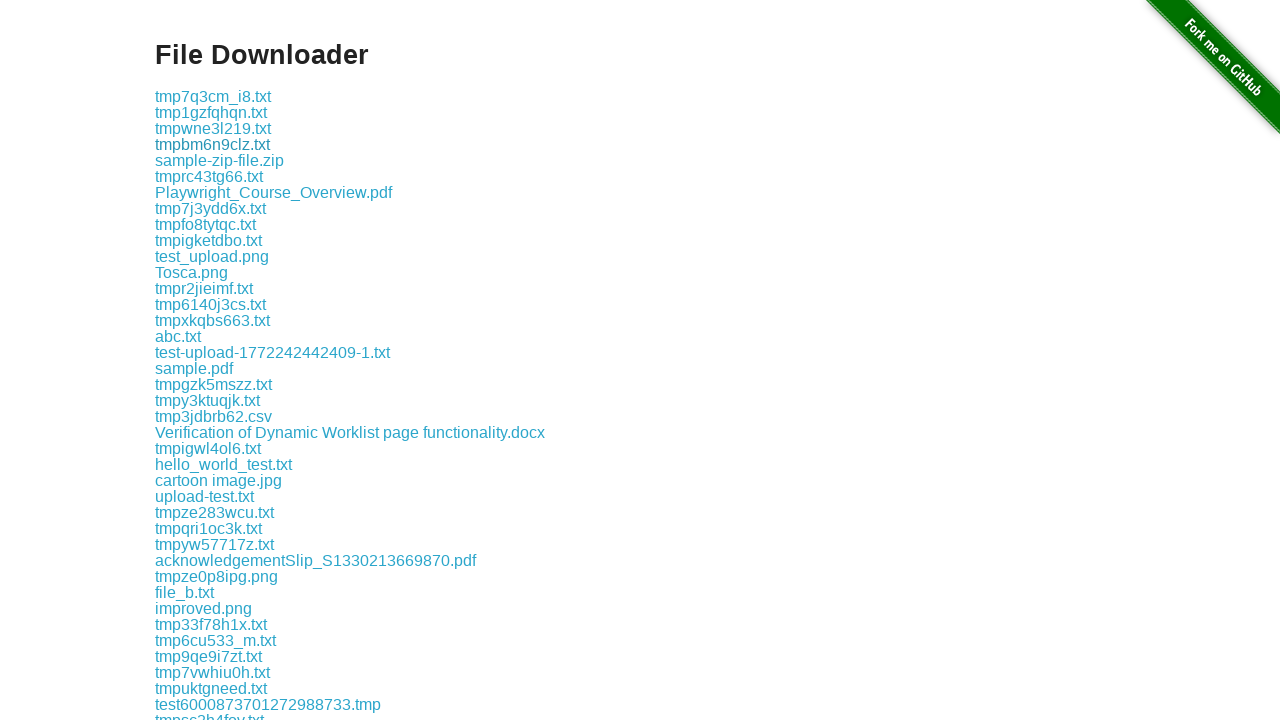

Waited 2 seconds for download to start
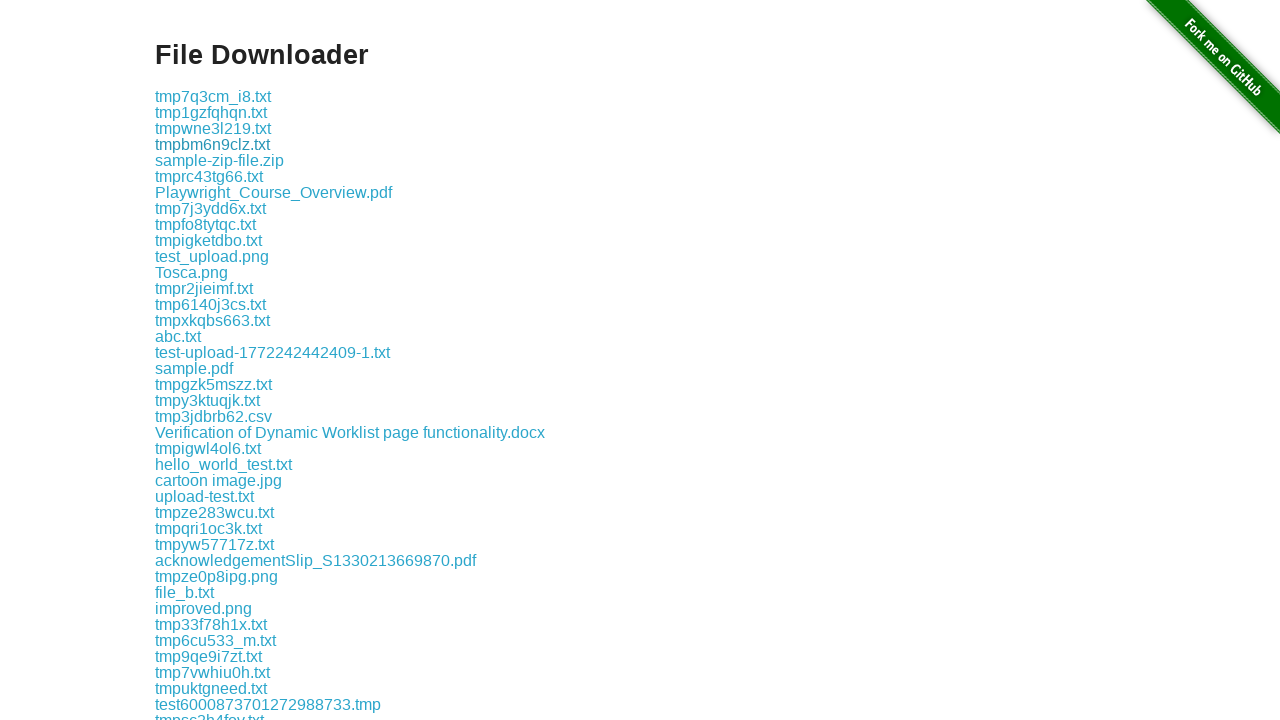

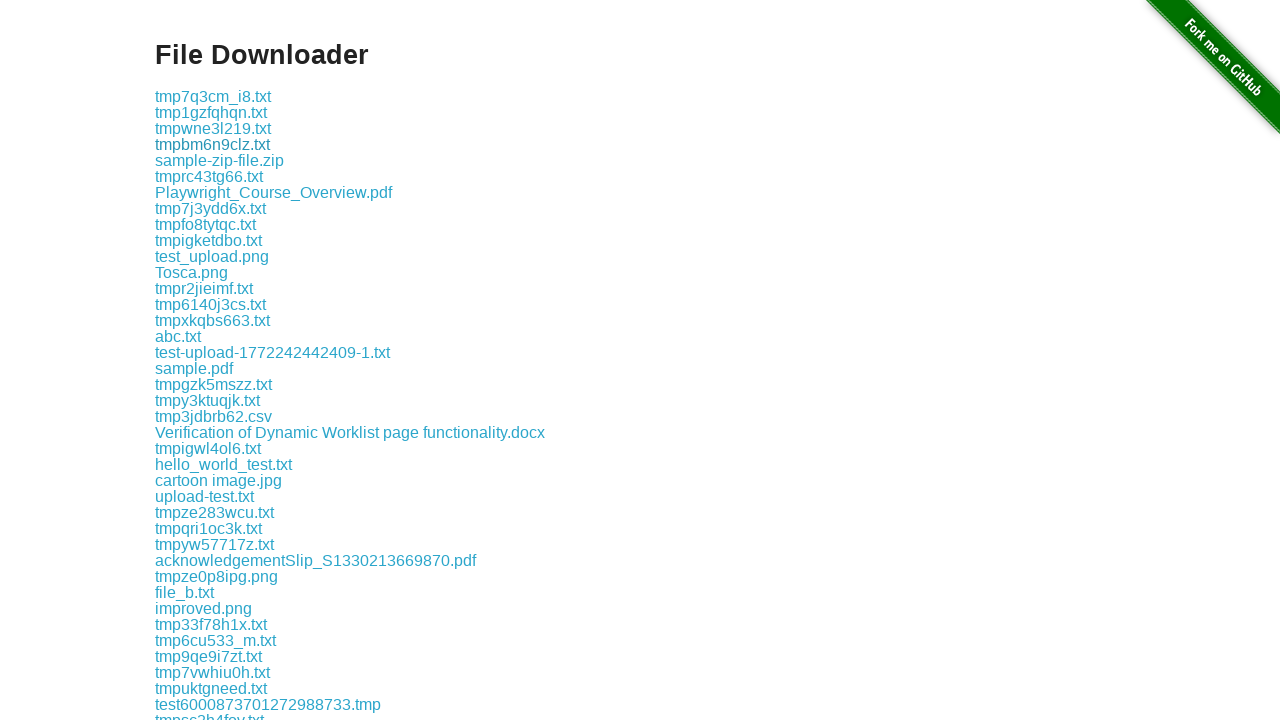